Tests enabling a disabled input field by clicking a label/button that enables the first name input field

Starting URL: https://selectorshub.com/xpath-practice-page/

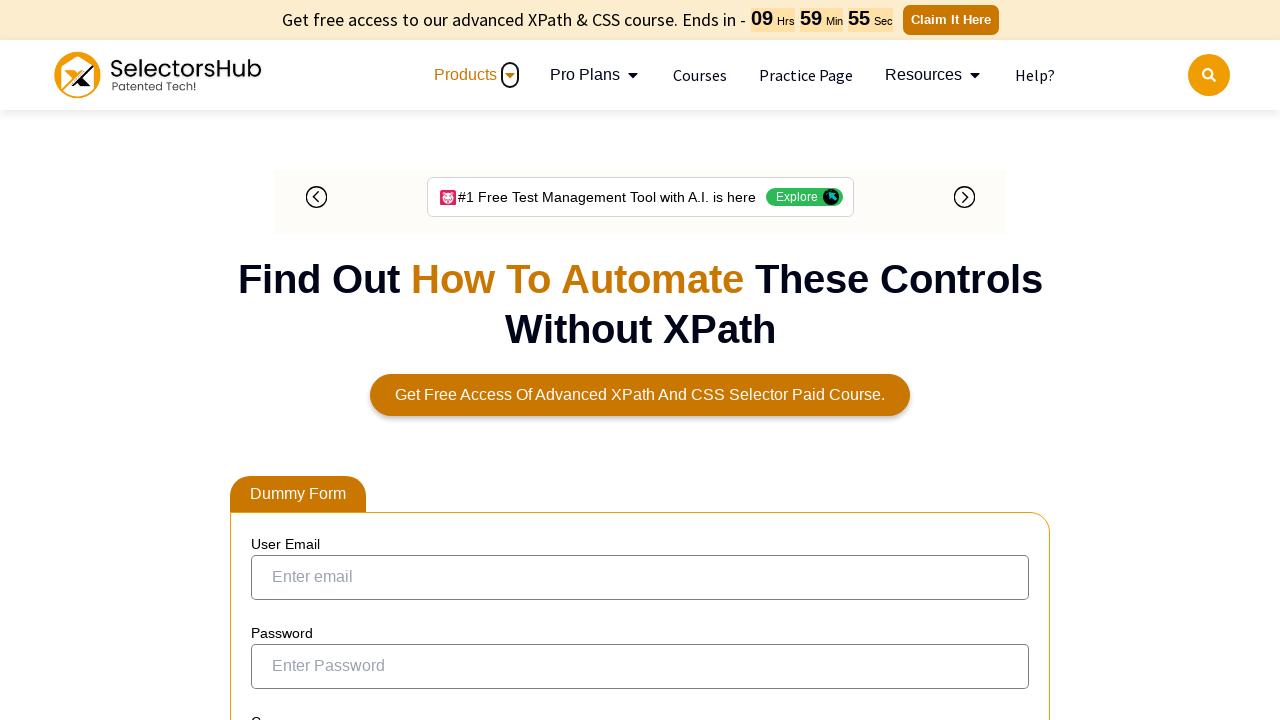

Waited for disabled first name input field to be present
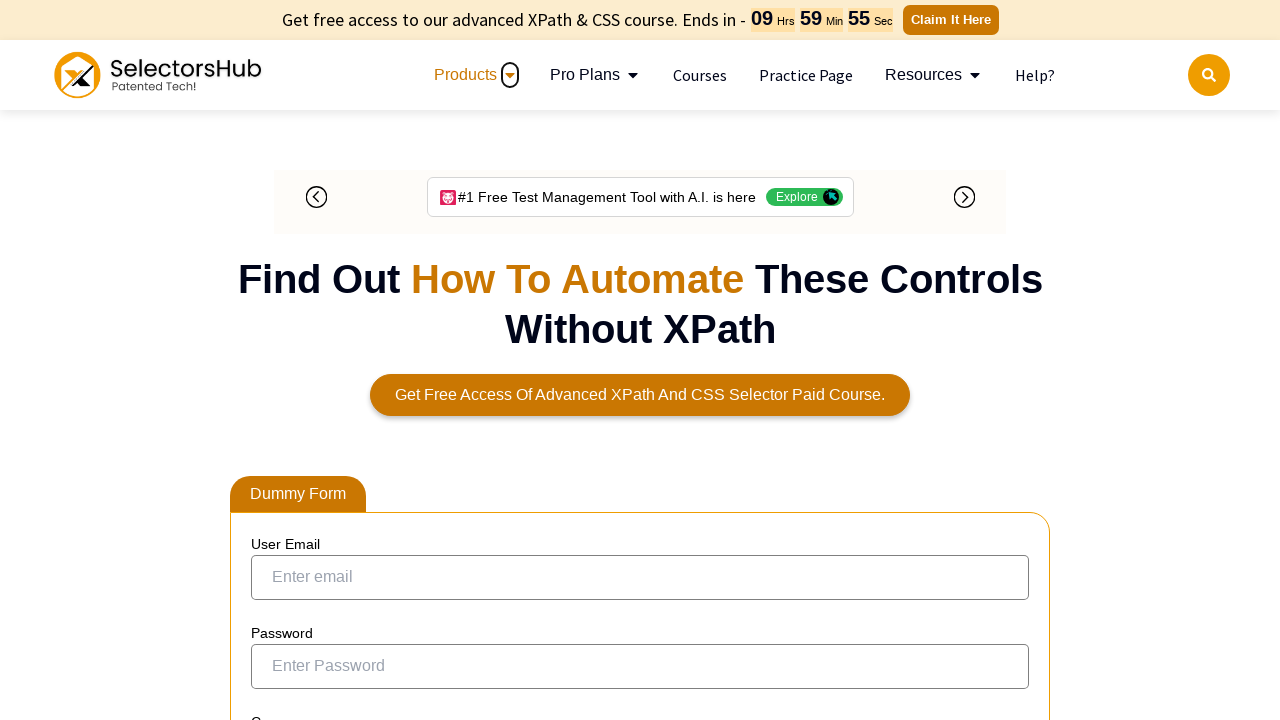

Clicked label to enable the first name input field at (396, 338) on label:has-text('Can you enter name here through automation')
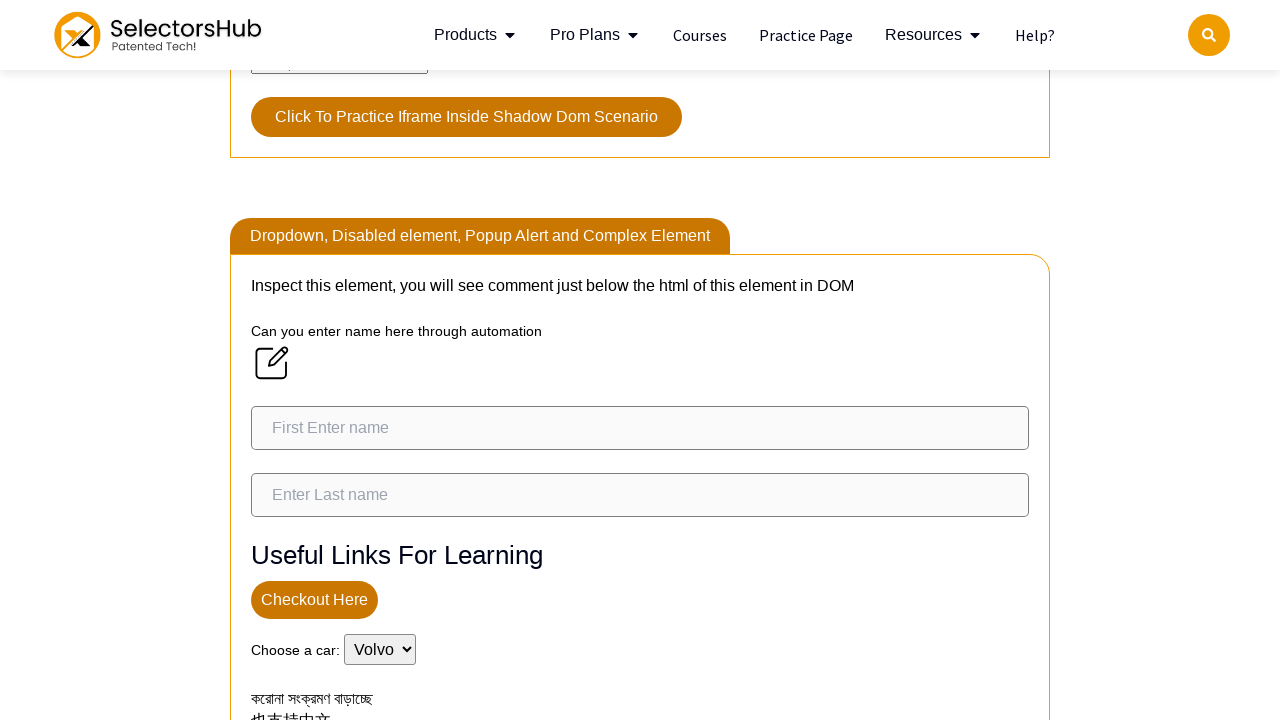

Waited 2.5 seconds for input field to become enabled
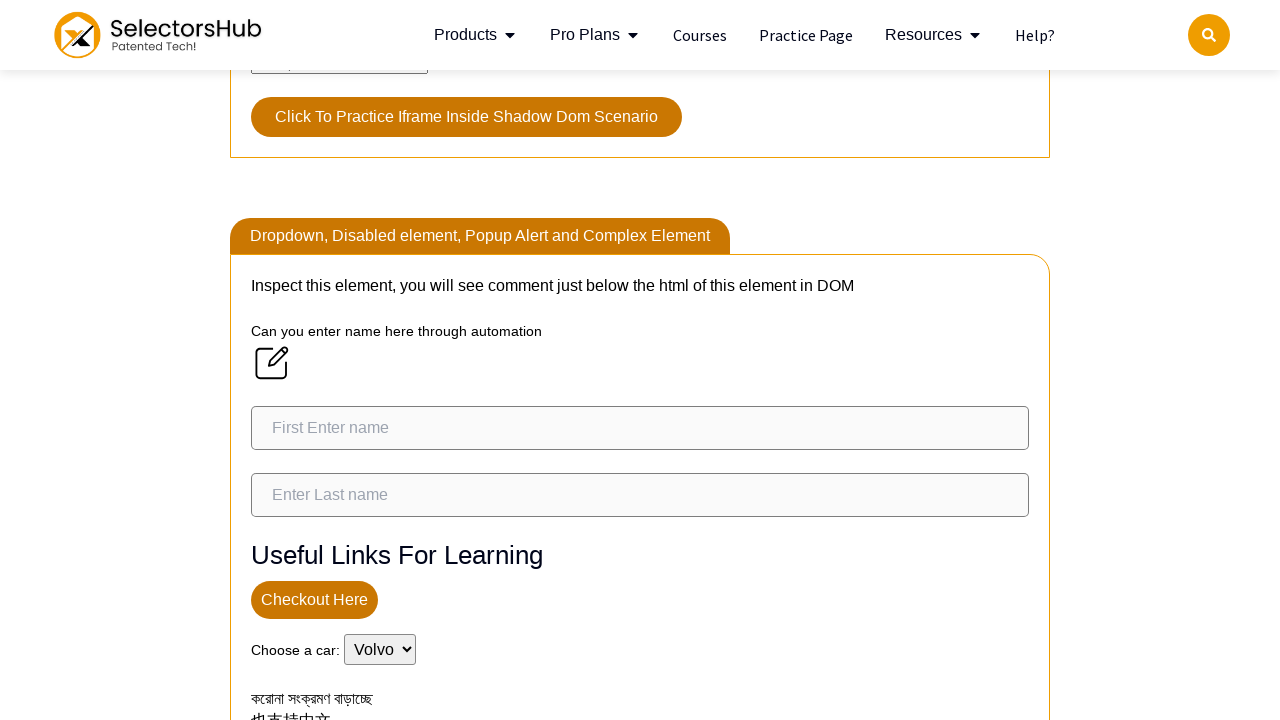

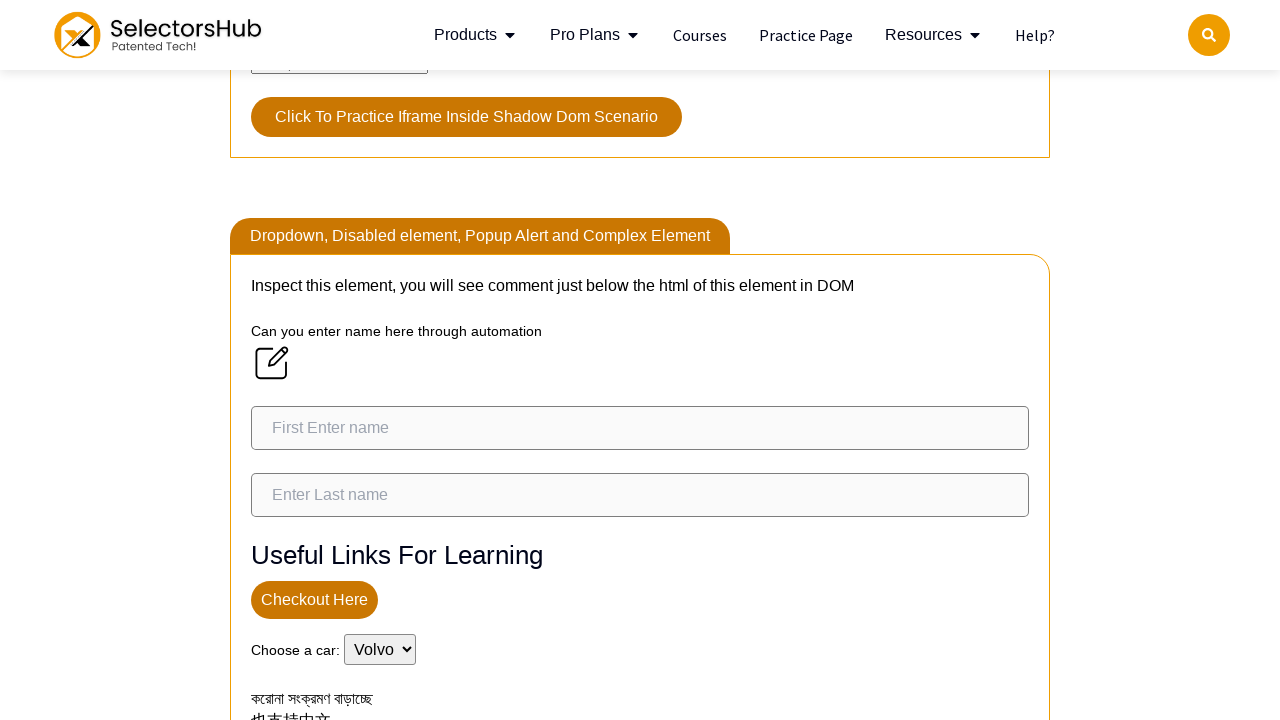